Tests window handling by opening a new window, switching between parent and child windows, and verifying content in each window

Starting URL: https://the-internet.herokuapp.com/windows

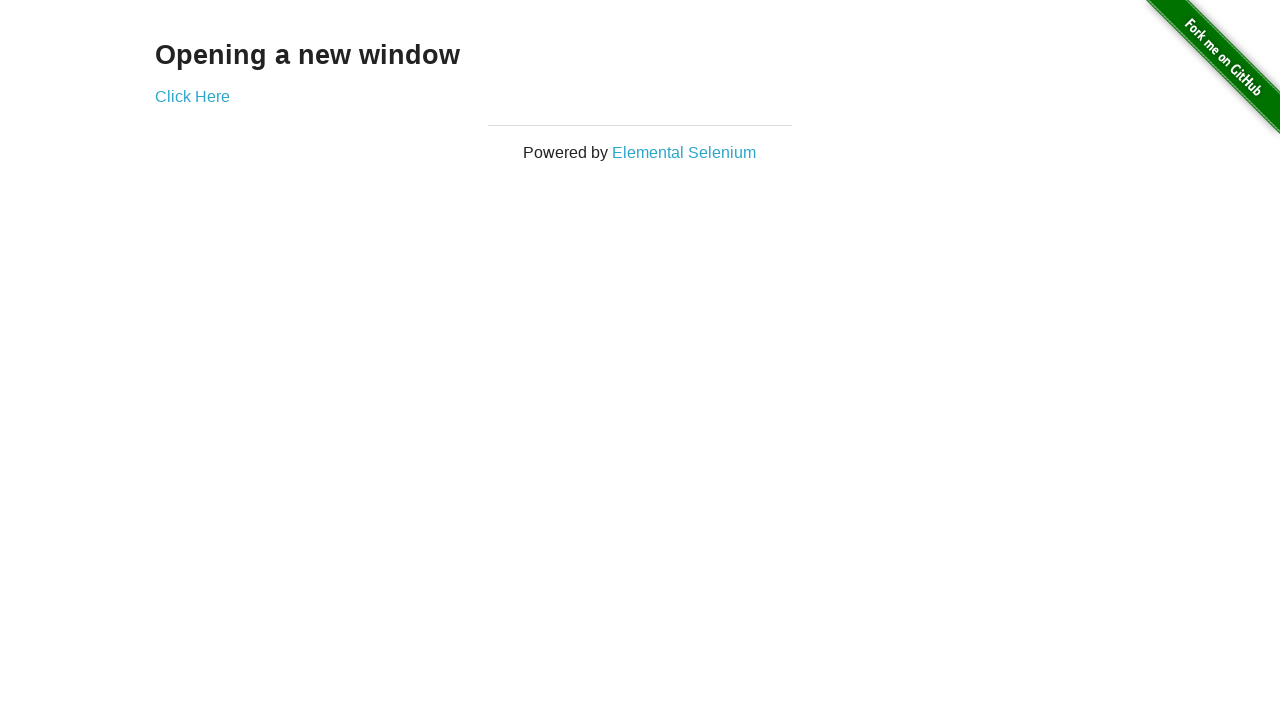

Clicked link to open new window at (192, 96) on xpath=//div[@class='example']/a
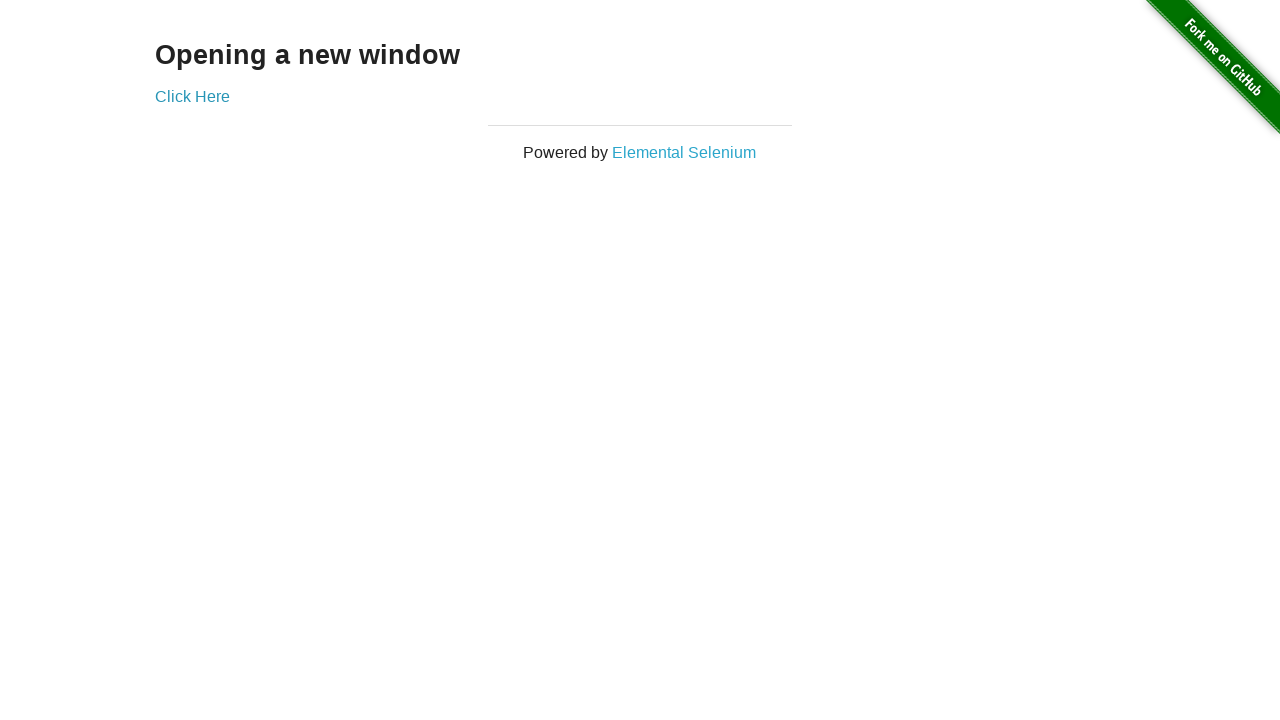

Retrieved child window text: New Window
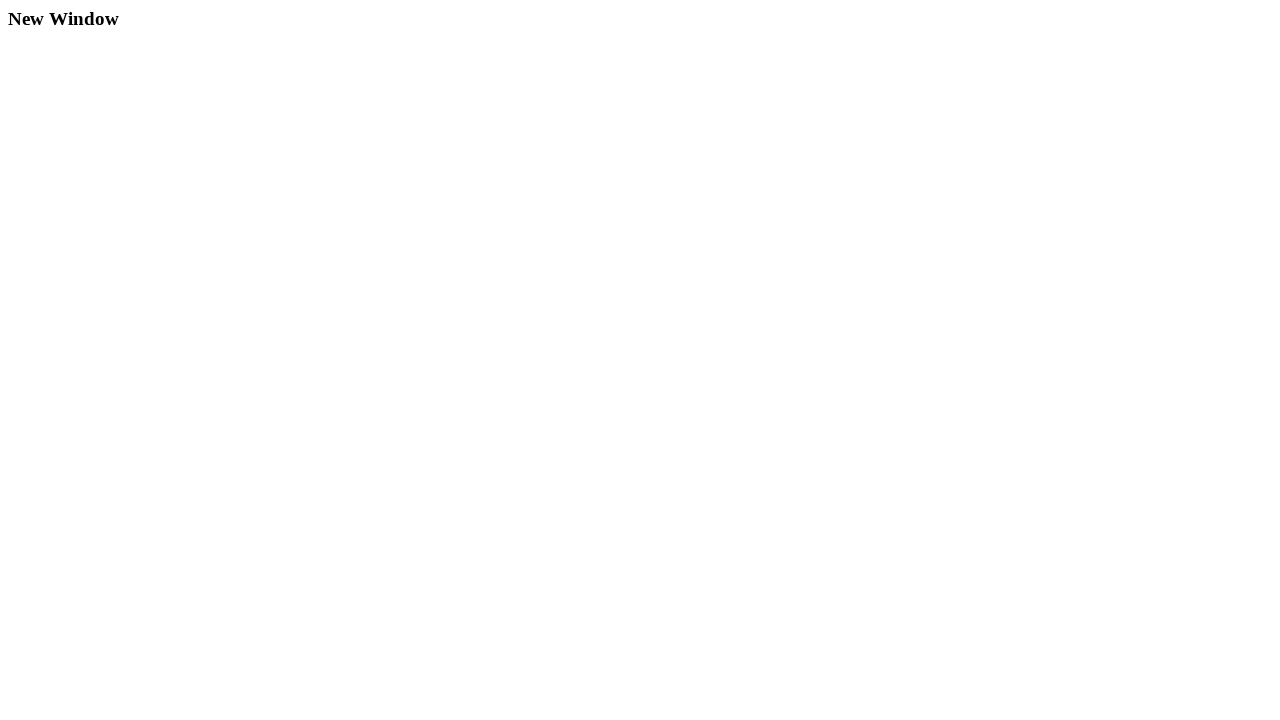

Retrieved parent window text: Opening a new window
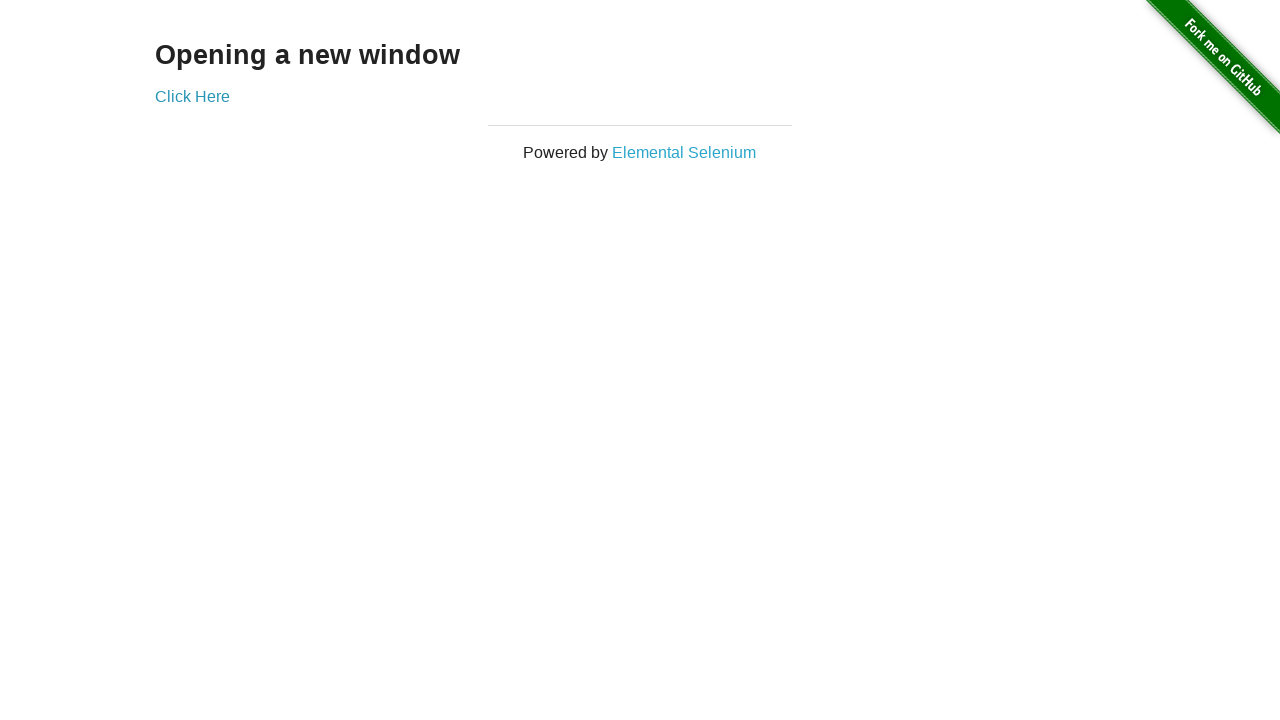

Closed child window
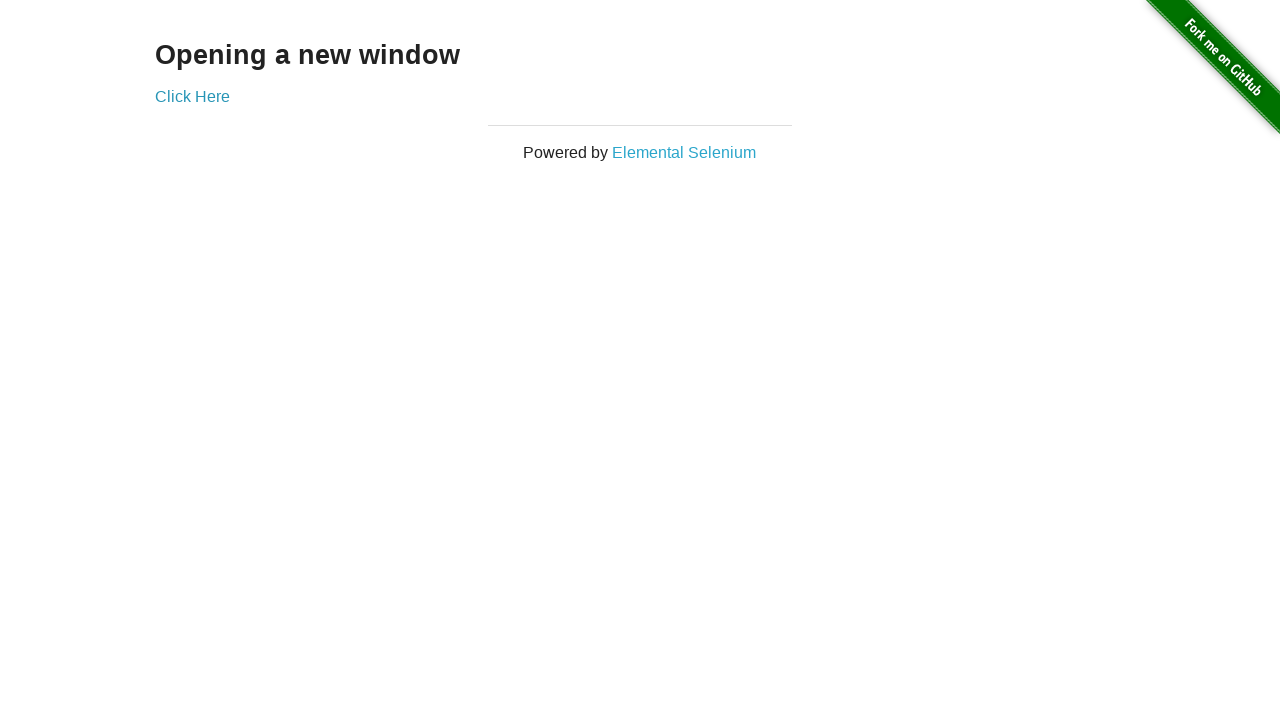

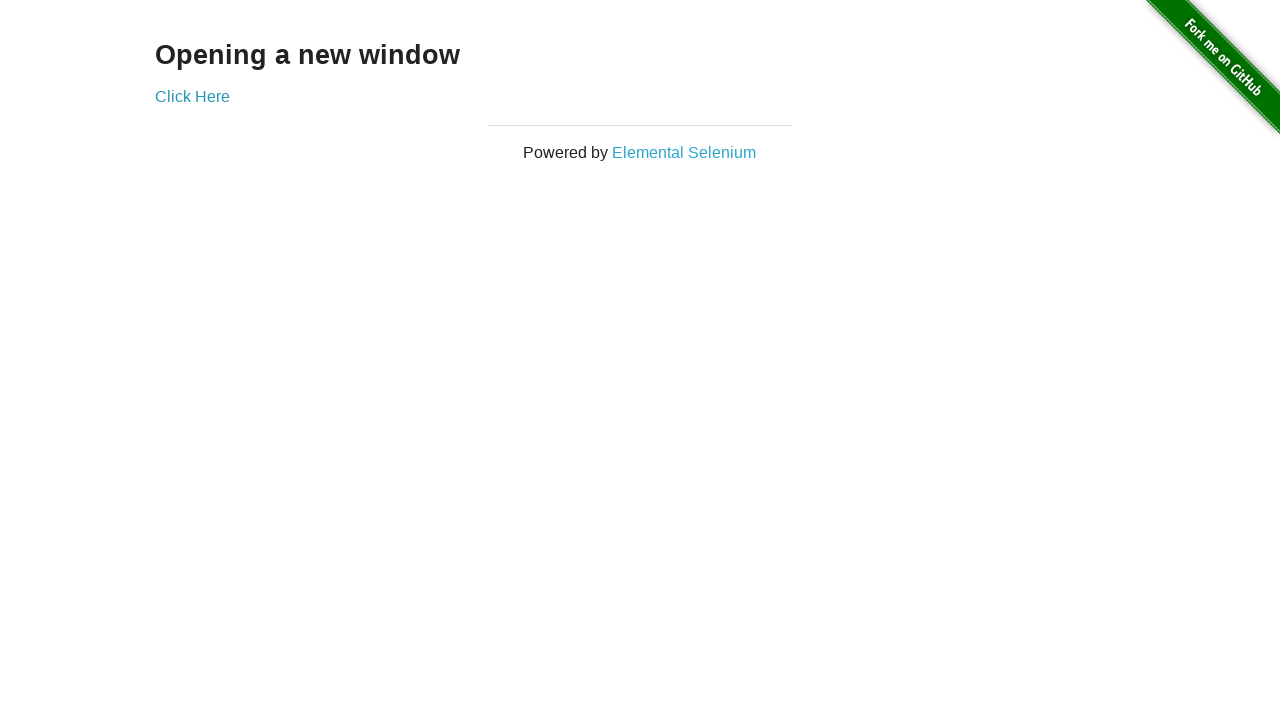